Tests dynamic dropdown for flight origin and destination selection by clicking the origin field, selecting Bangalore (BLR), and then selecting Chennai (MAA) as destination

Starting URL: https://rahulshettyacademy.com/dropdownsPractise/

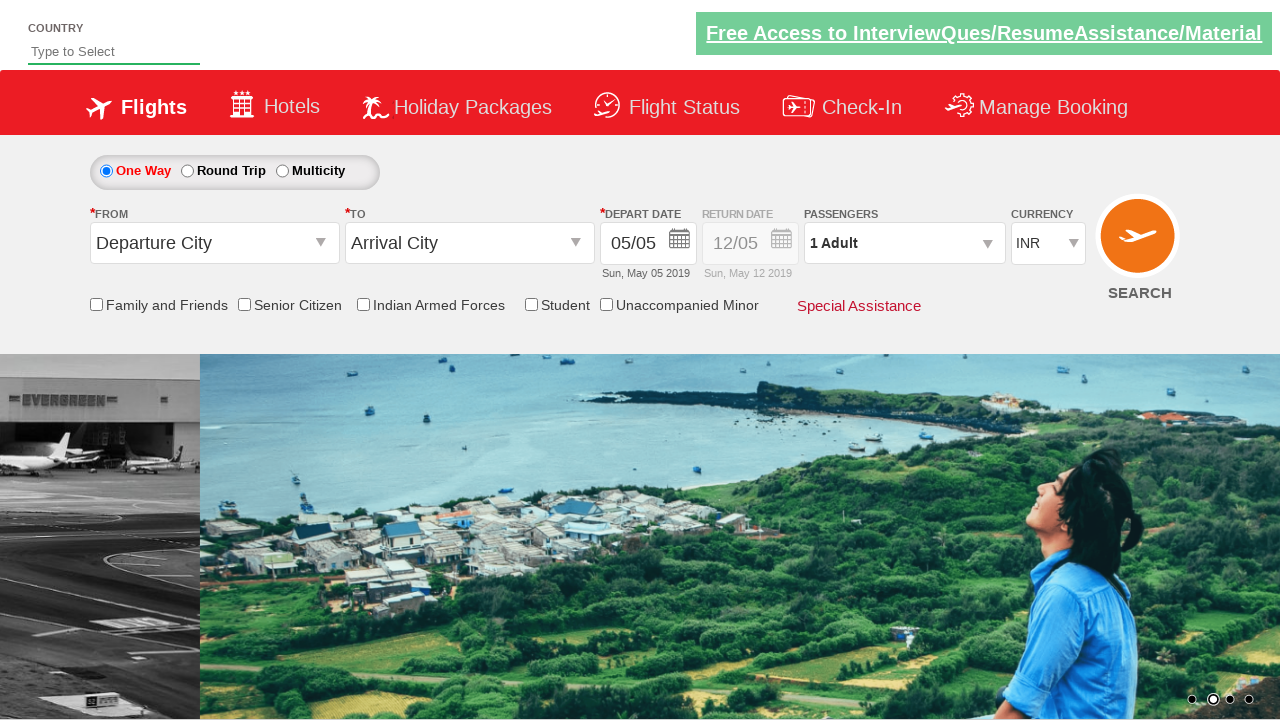

Clicked on origin station dropdown field at (214, 243) on #ctl00_mainContent_ddl_originStation1_CTXT
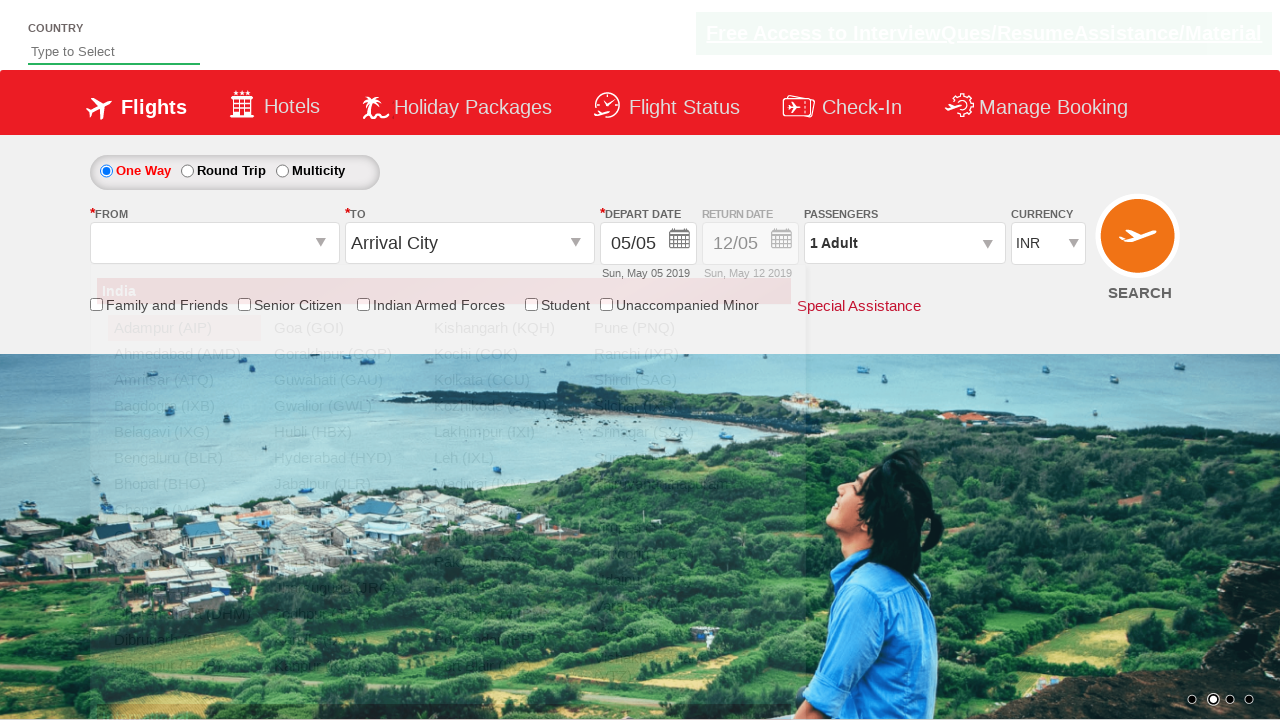

Selected Bangalore (BLR) as flight origin at (184, 458) on xpath=//a[@value='BLR']
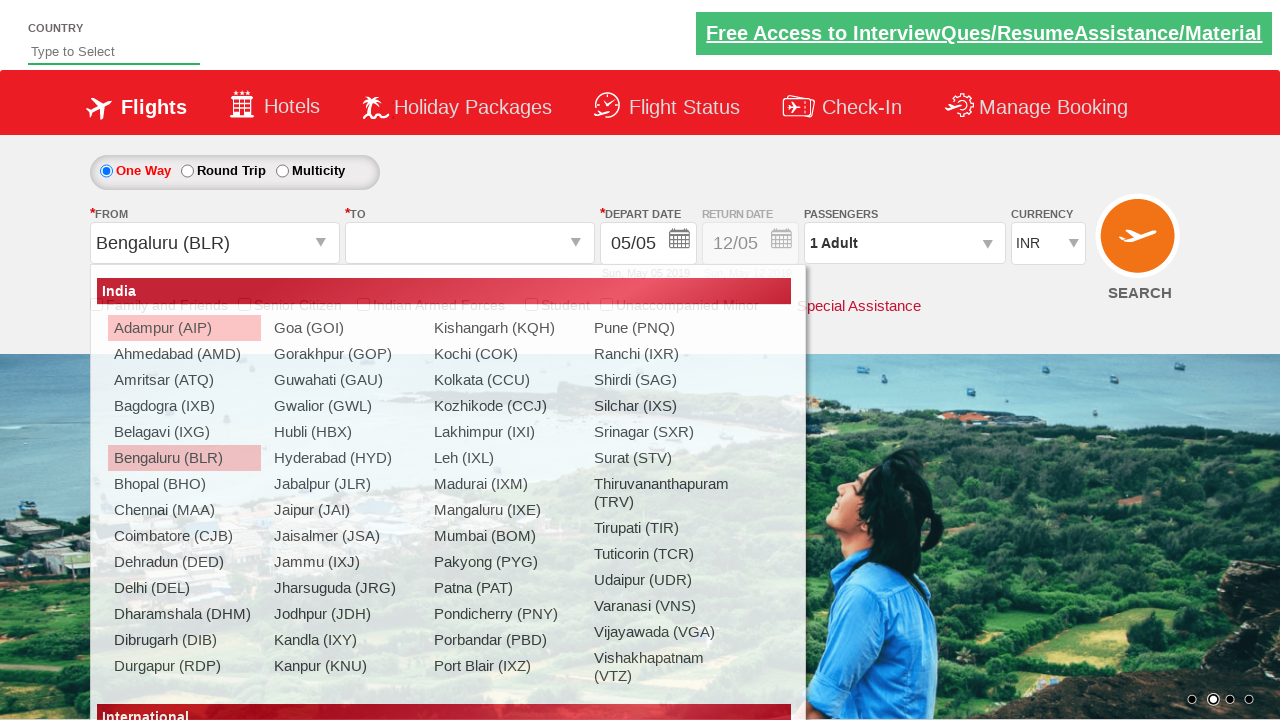

Waited for destination dropdown options to load
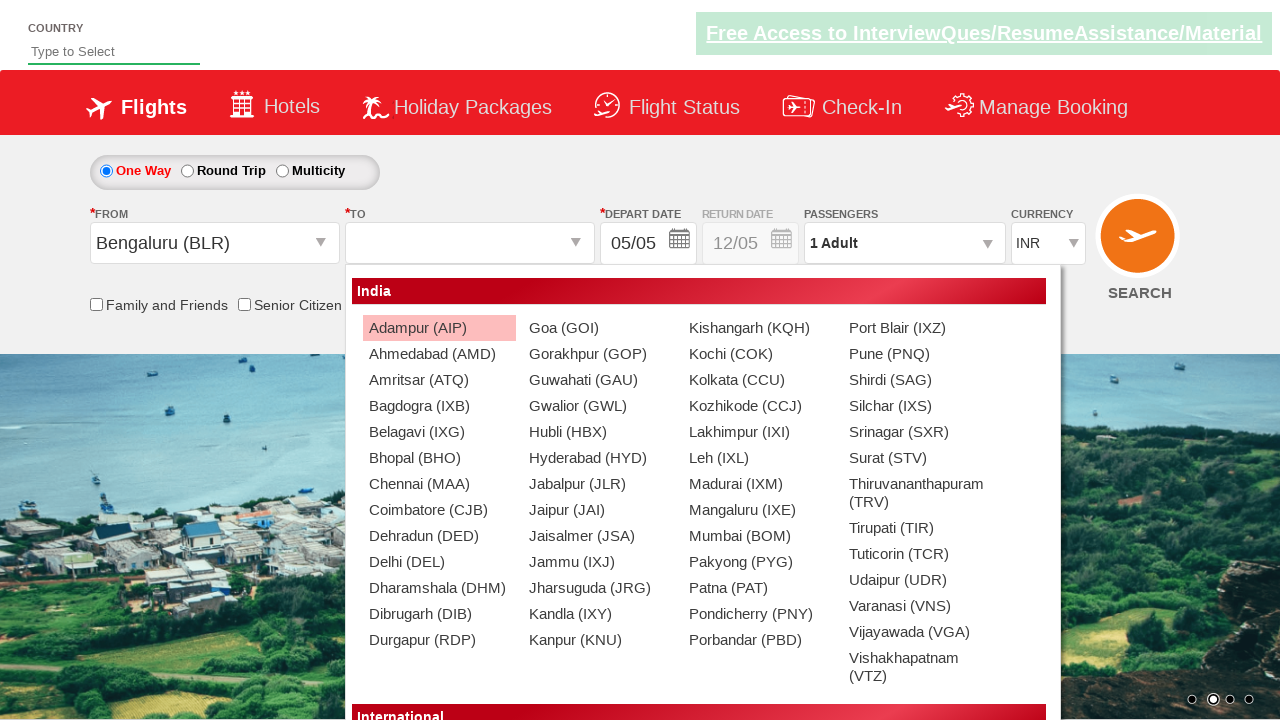

Selected Chennai (MAA) as flight destination at (439, 484) on (//a[@value='MAA'])[2]
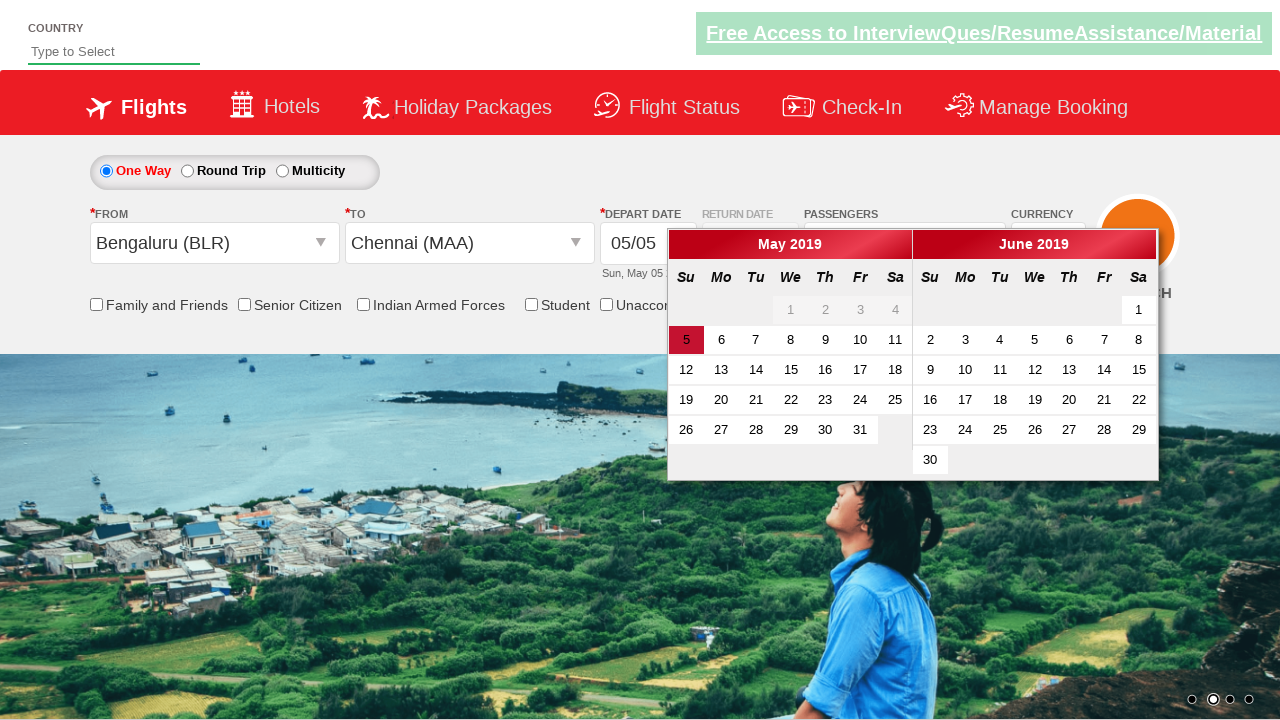

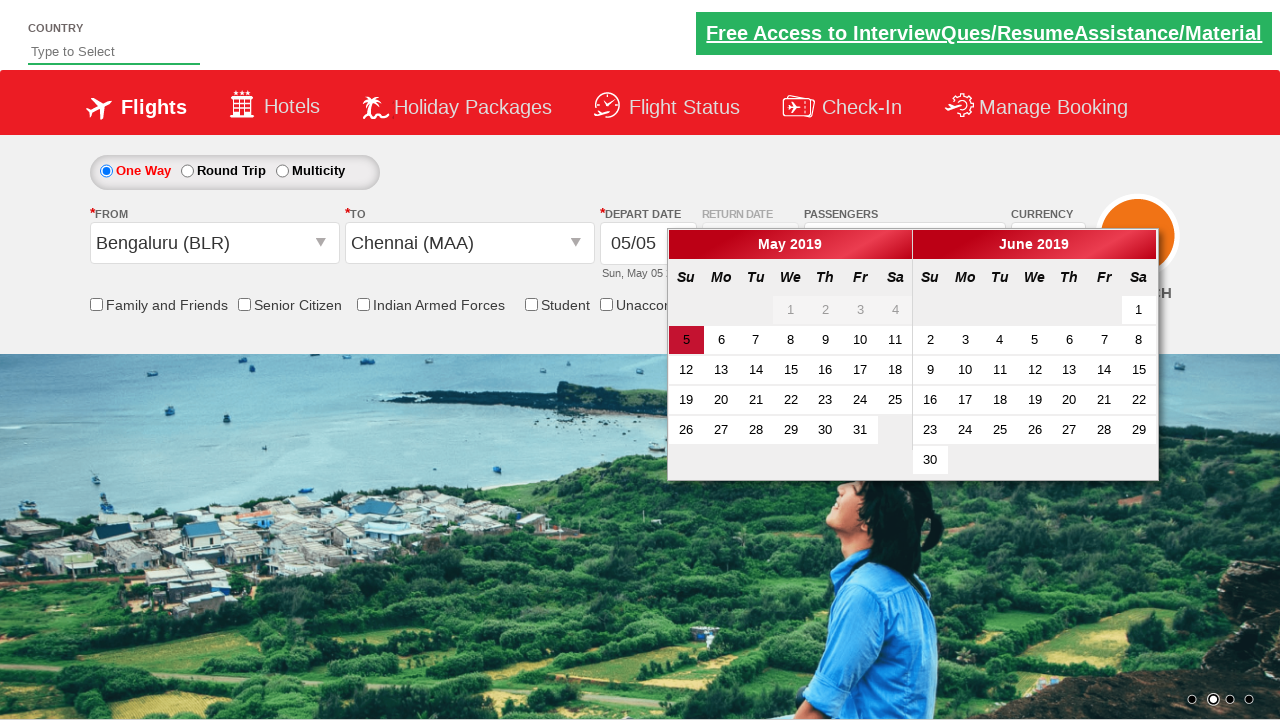